Tests finding a link by calculated text, clicking it, then filling out a form with personal information (first name, last name, city, country) and submitting it.

Starting URL: http://suninjuly.github.io/find_link_text

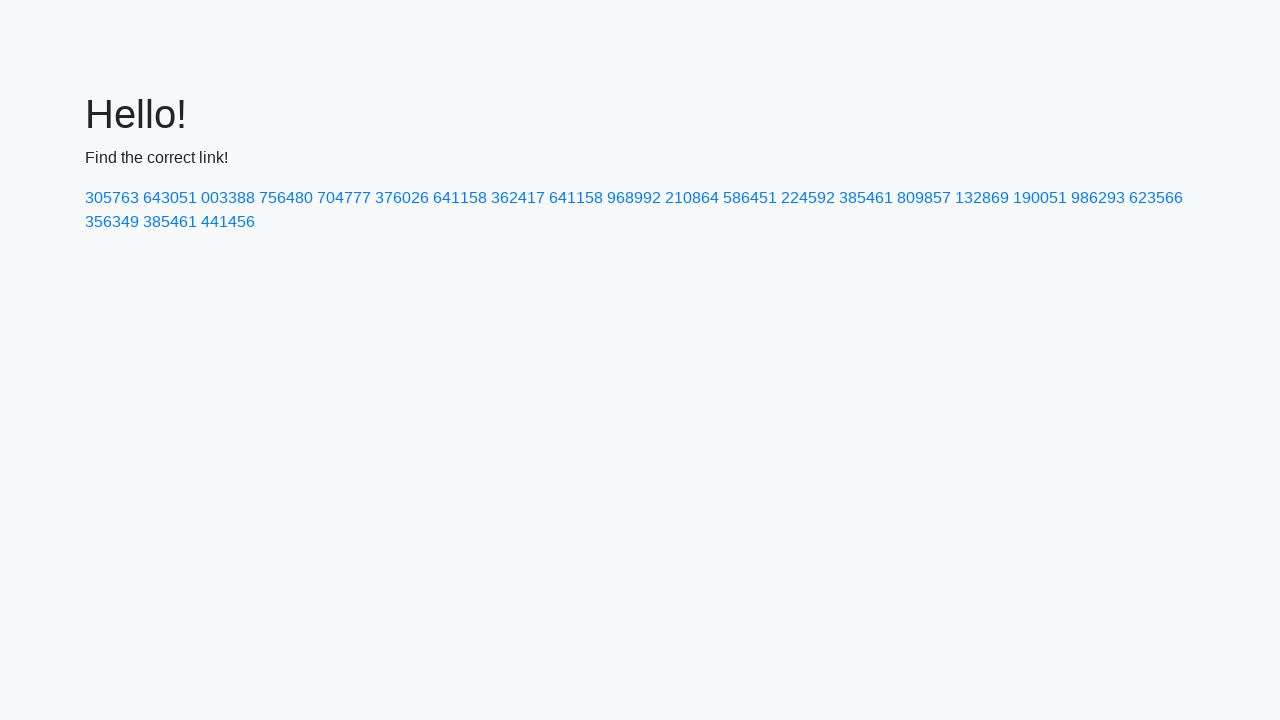

Clicked link with calculated text '224592' at (808, 198) on text=224592
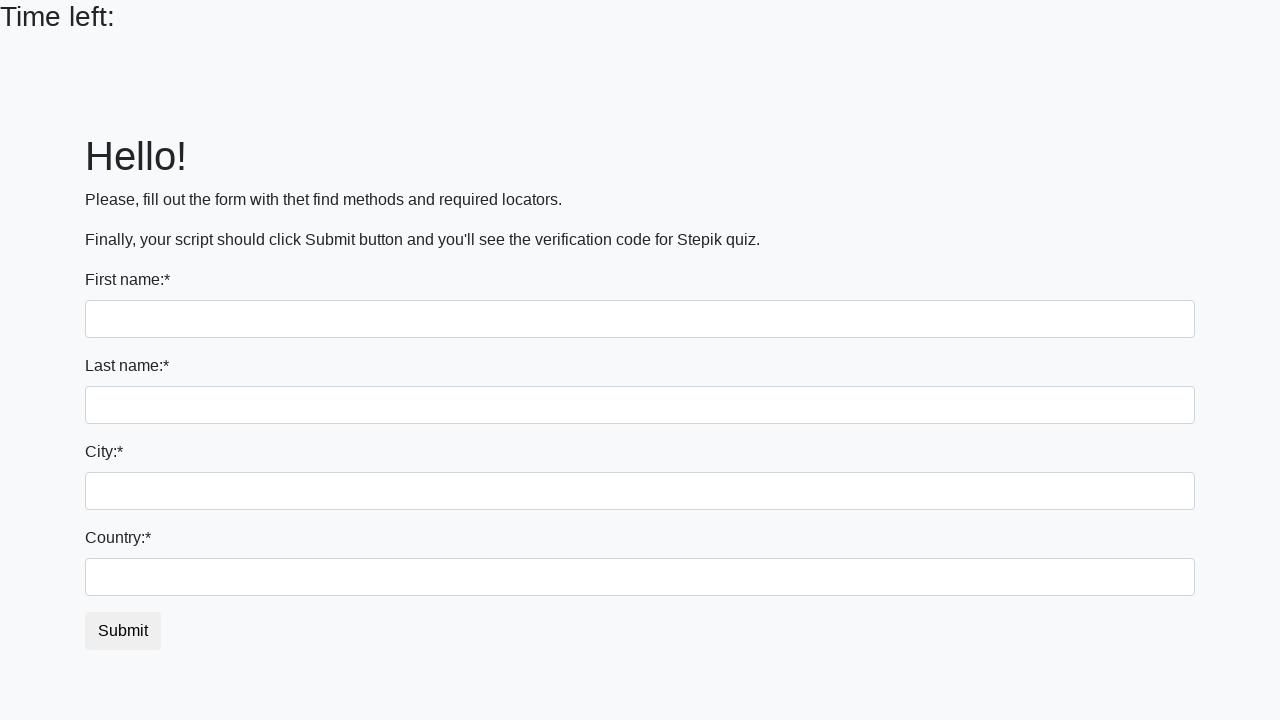

Filled first name field with 'Ivan' on input
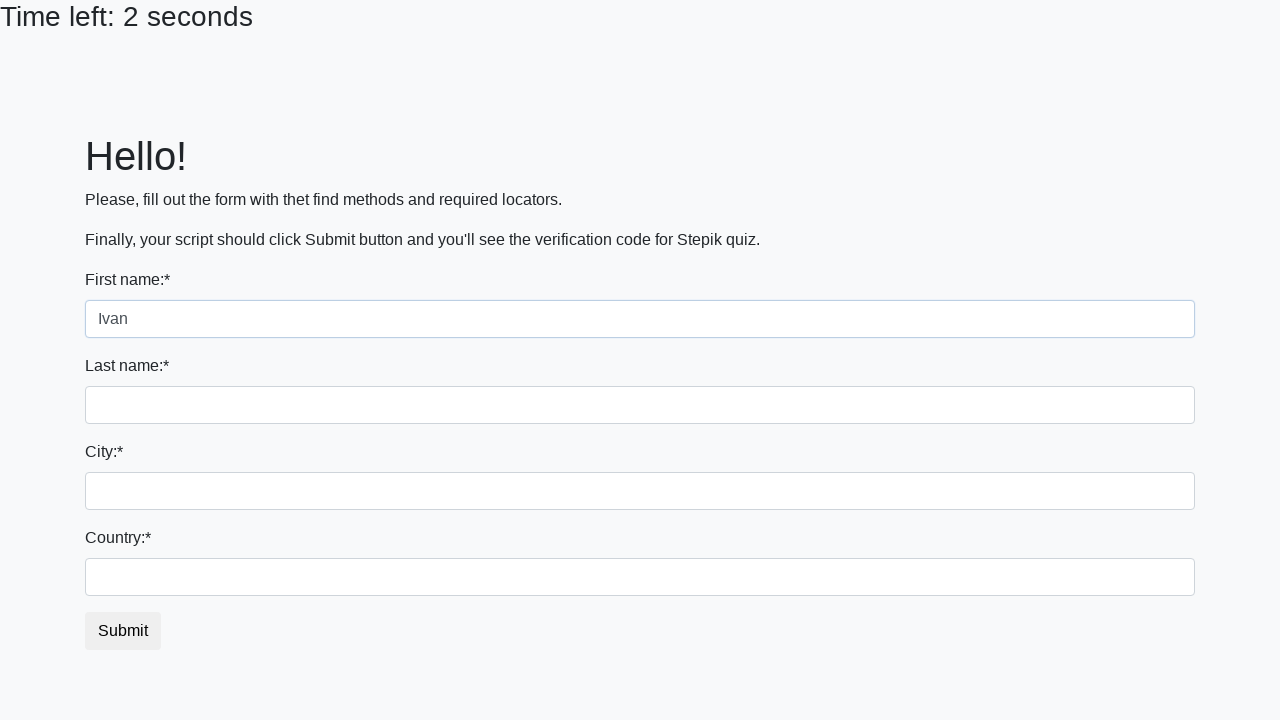

Filled last name field with 'Petrov' on input[name='last_name']
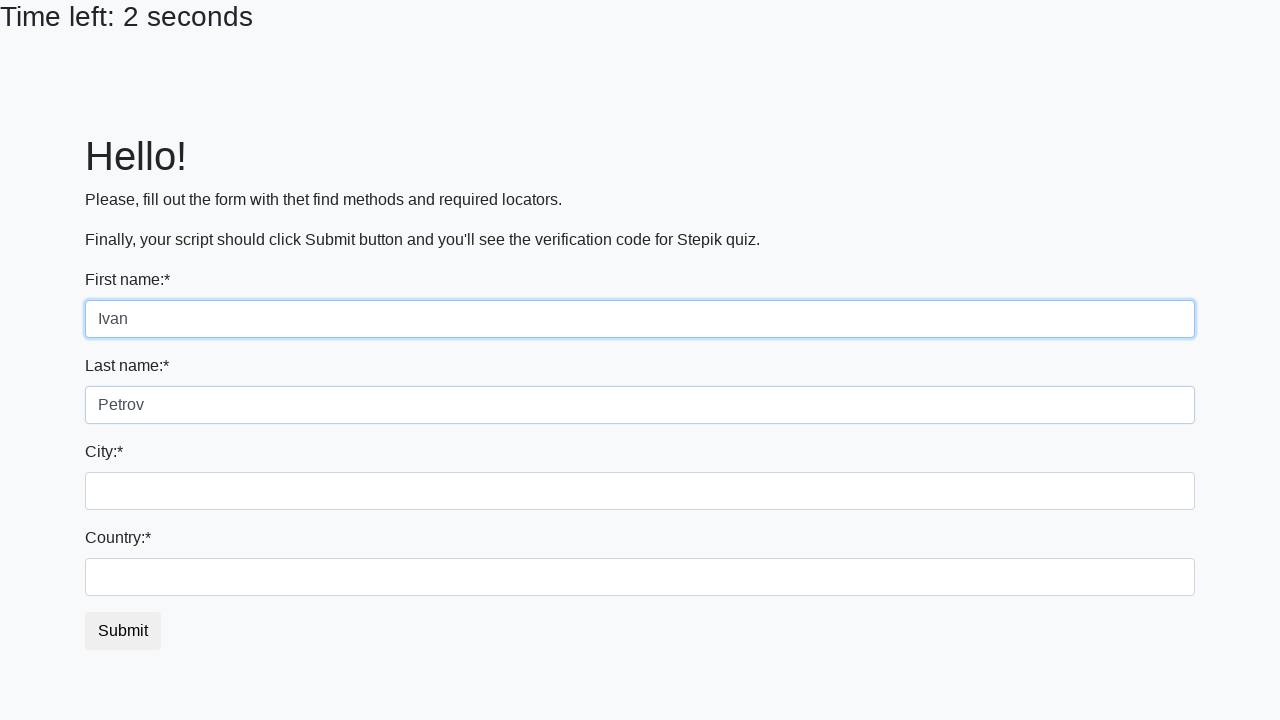

Filled city field with 'Smolensk' on .form-control.city
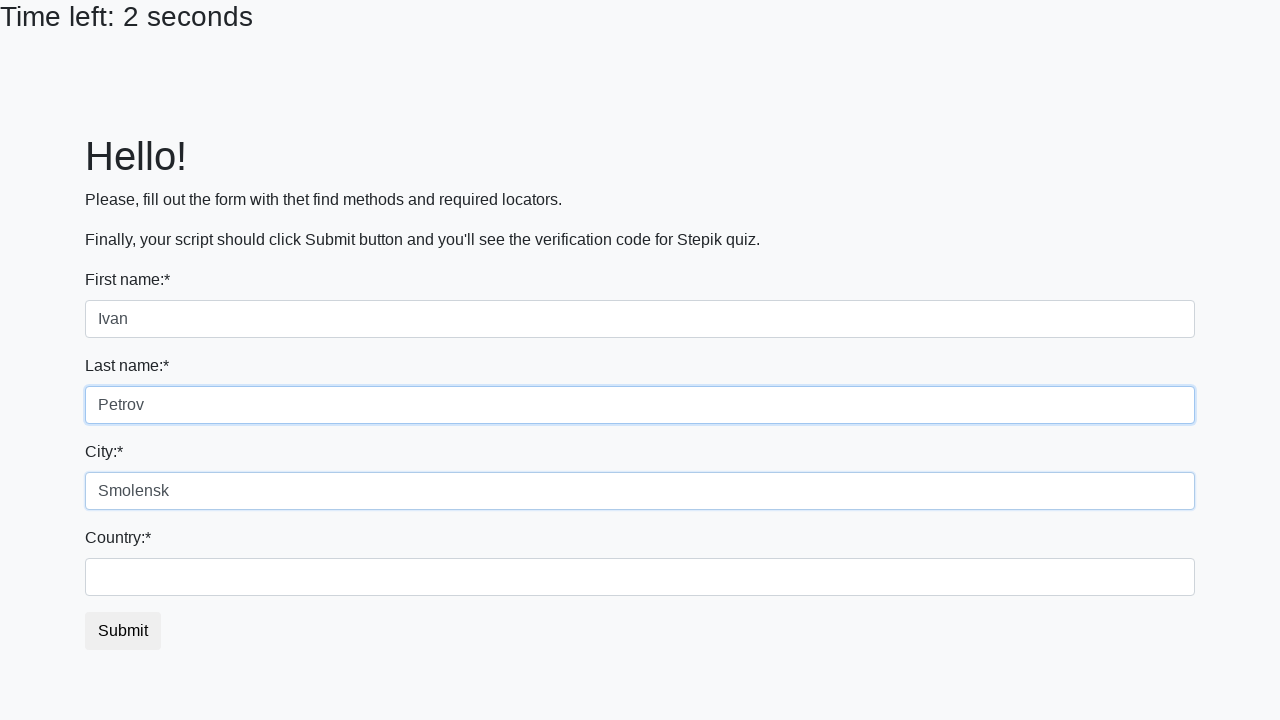

Filled country field with 'Russia' on #country
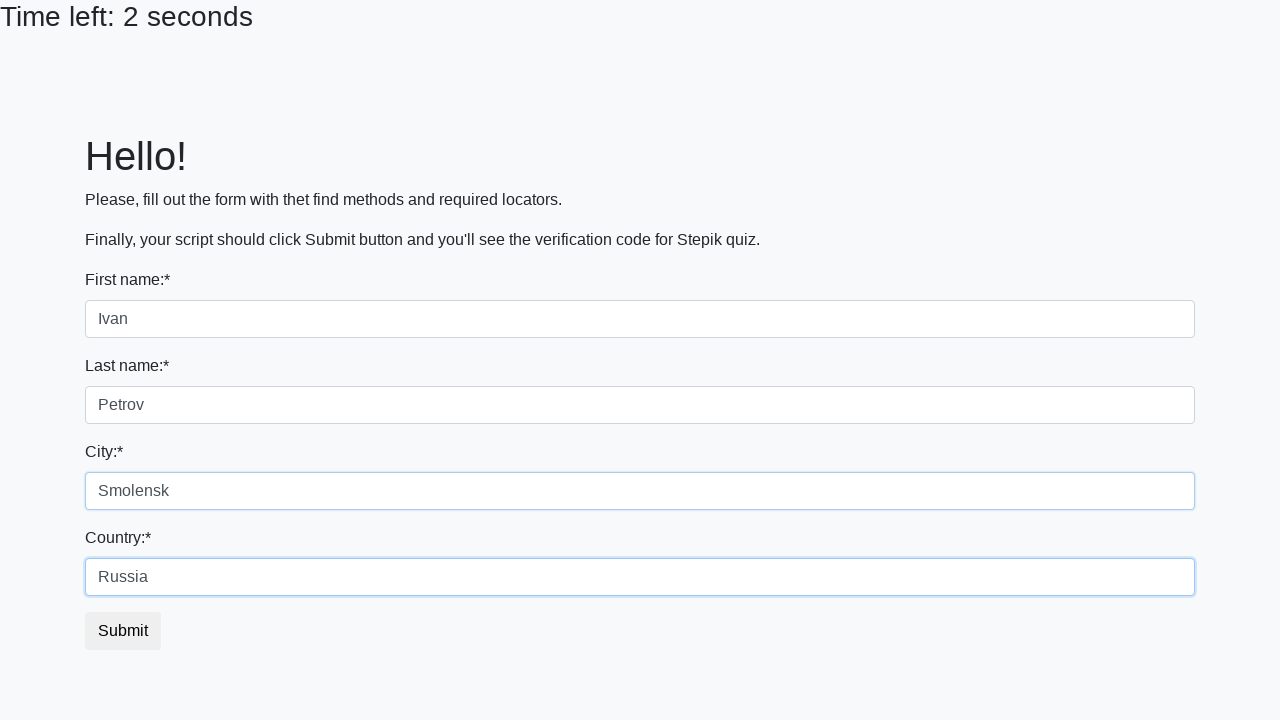

Clicked submit button to submit form at (123, 631) on button.btn
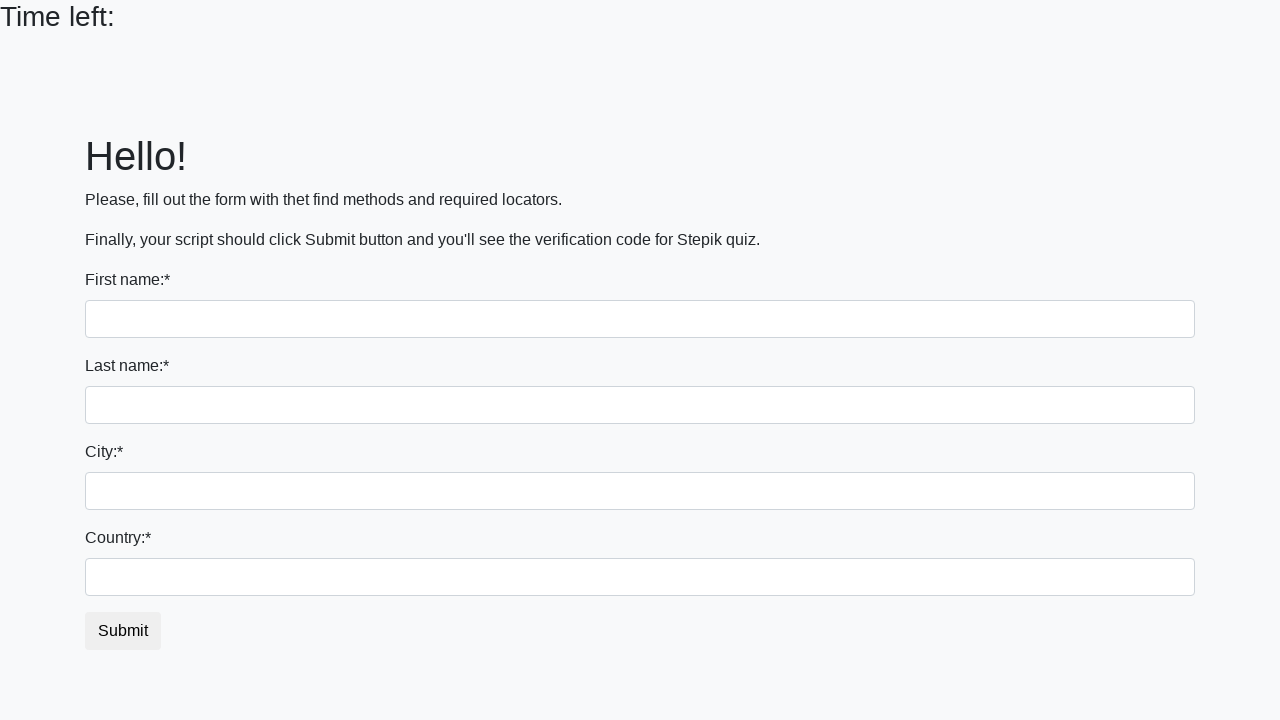

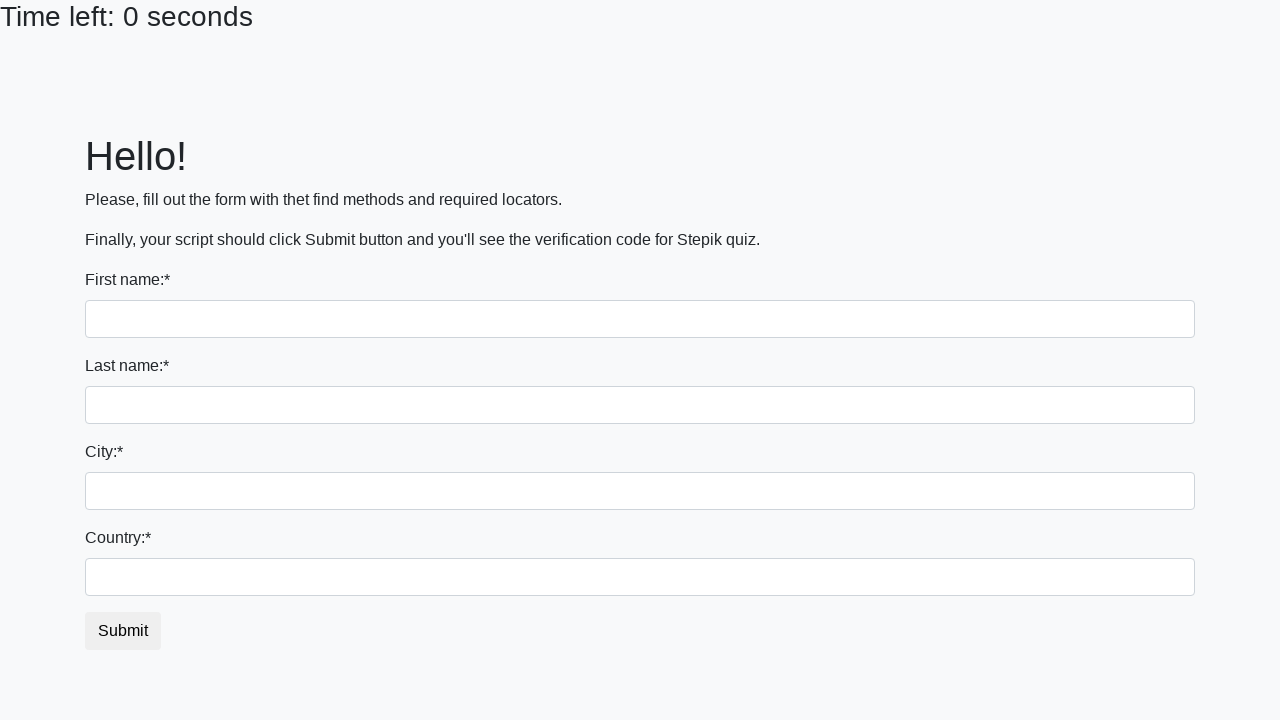